Visits the dechat application page and verifies the login button is present

Starting URL: https://arquisoft.github.io/dechat_es6a2

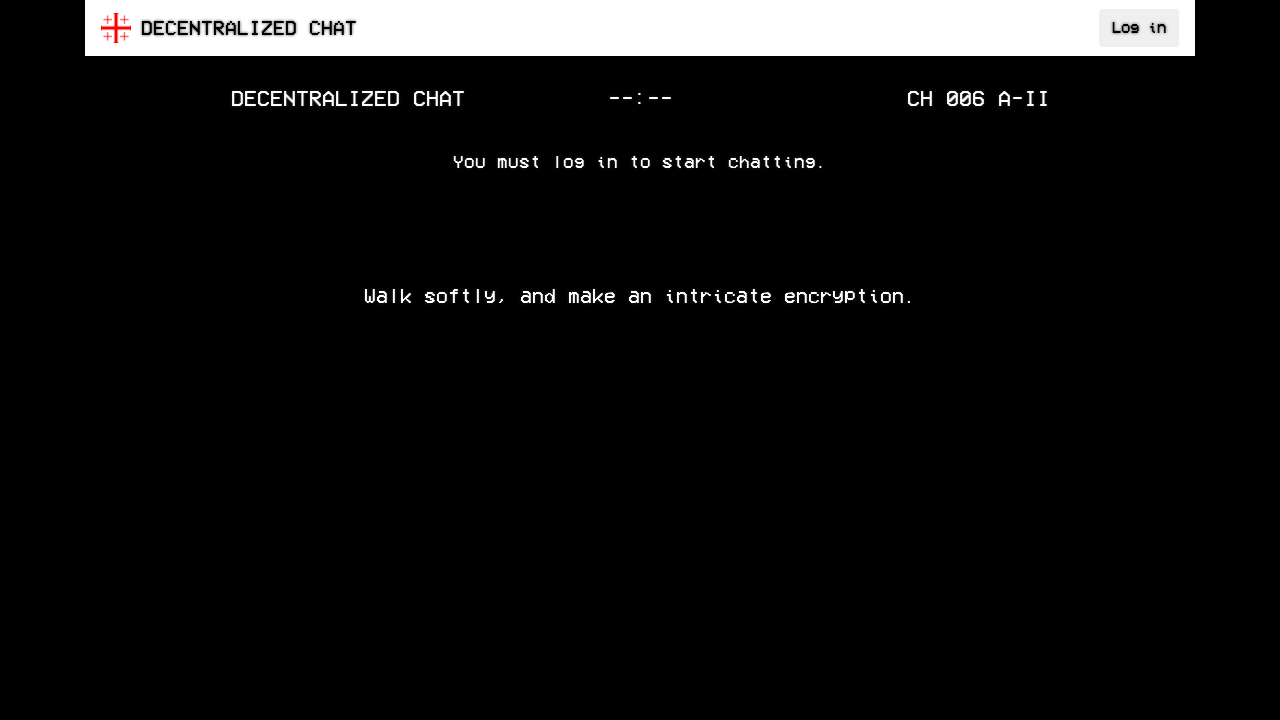

Navigated to dechat application page
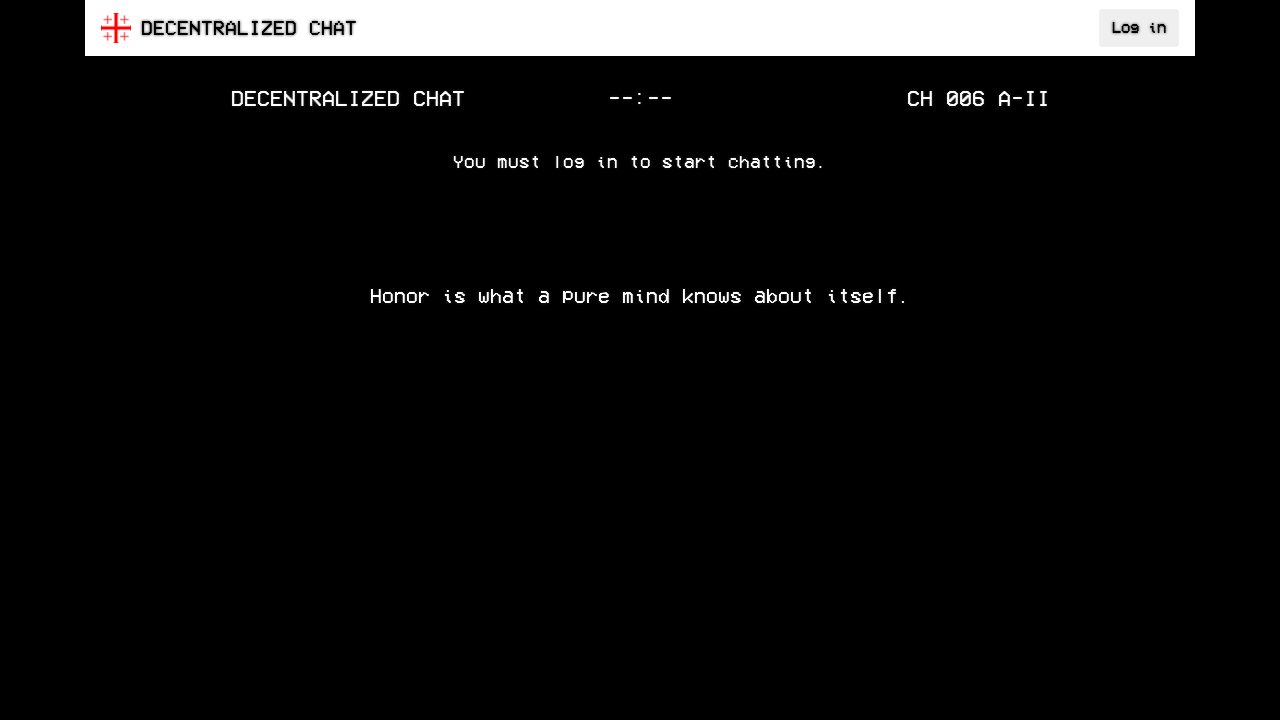

Login button is present on the page
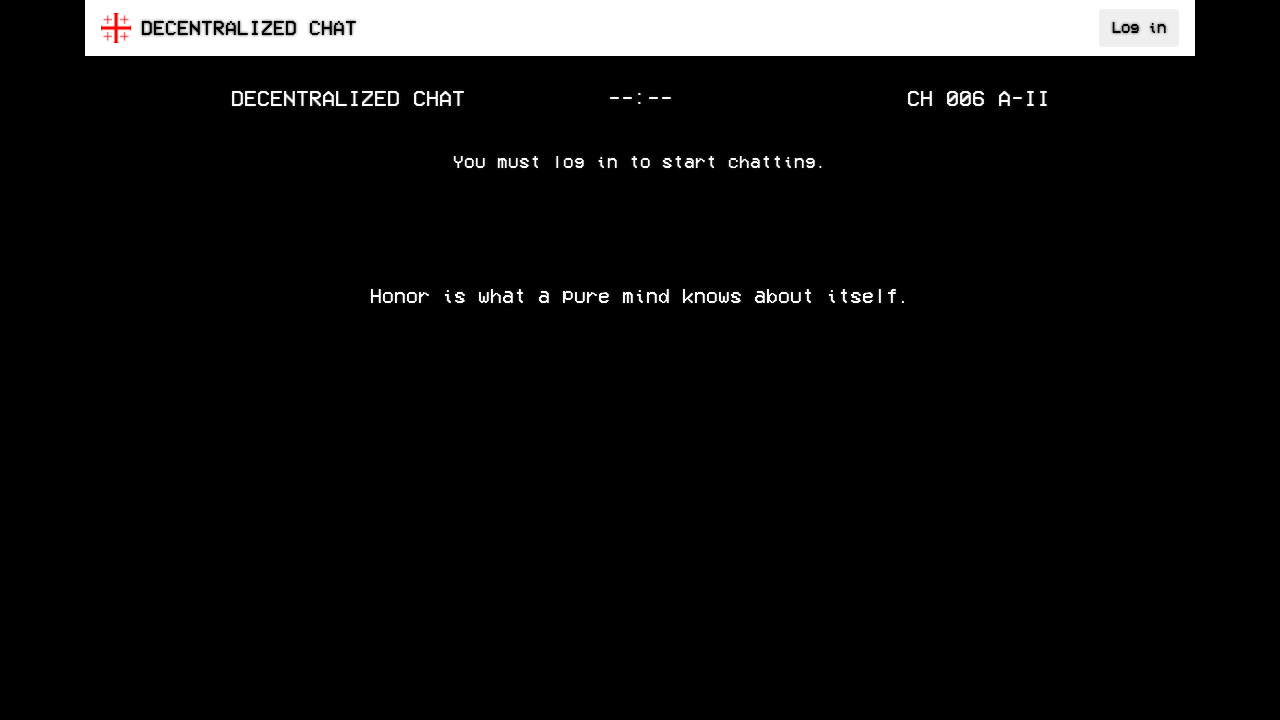

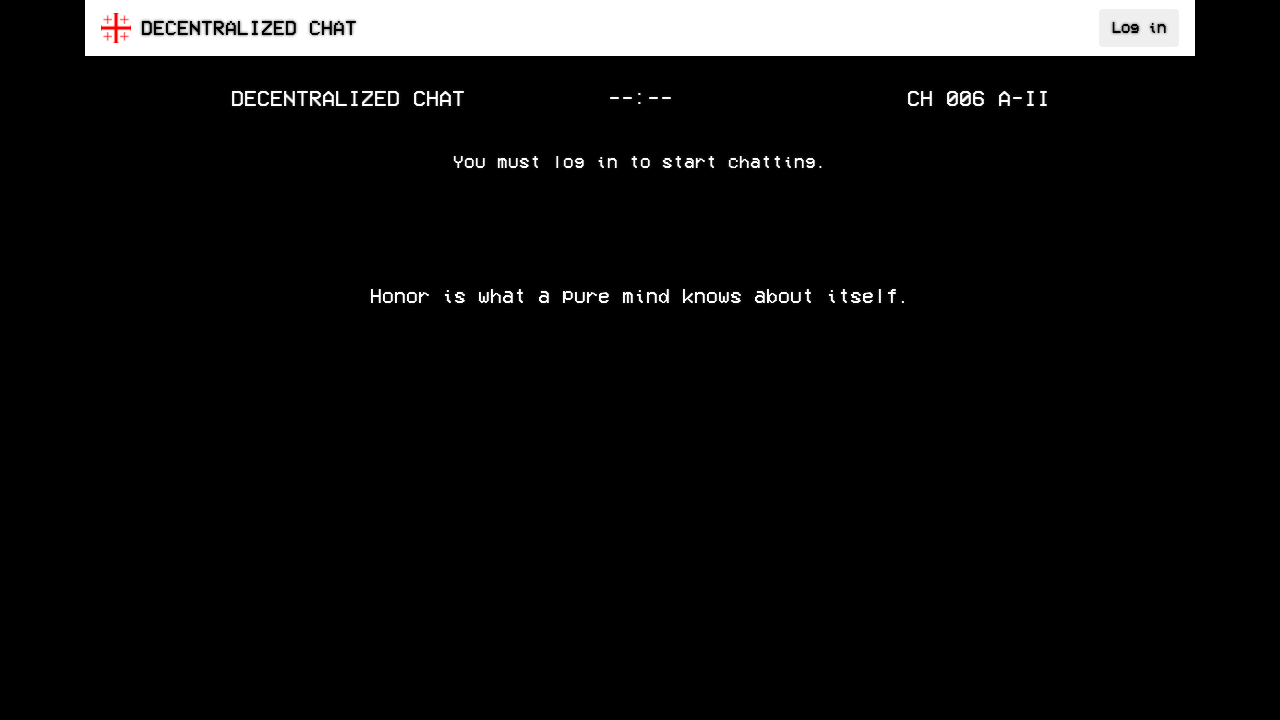